Opens the Links section from the elements menu.

Starting URL: https://demoqa.com/elements

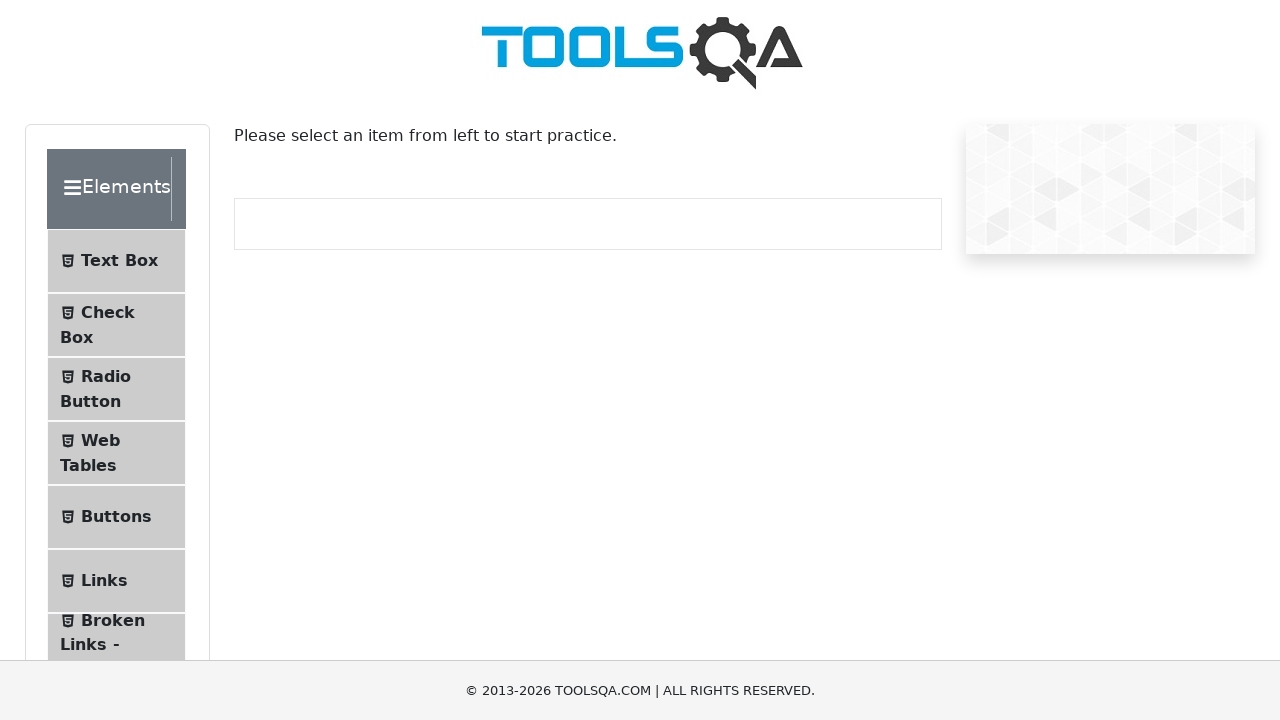

Clicked on Links menu item from the elements menu at (104, 581) on text=Links >> nth=0
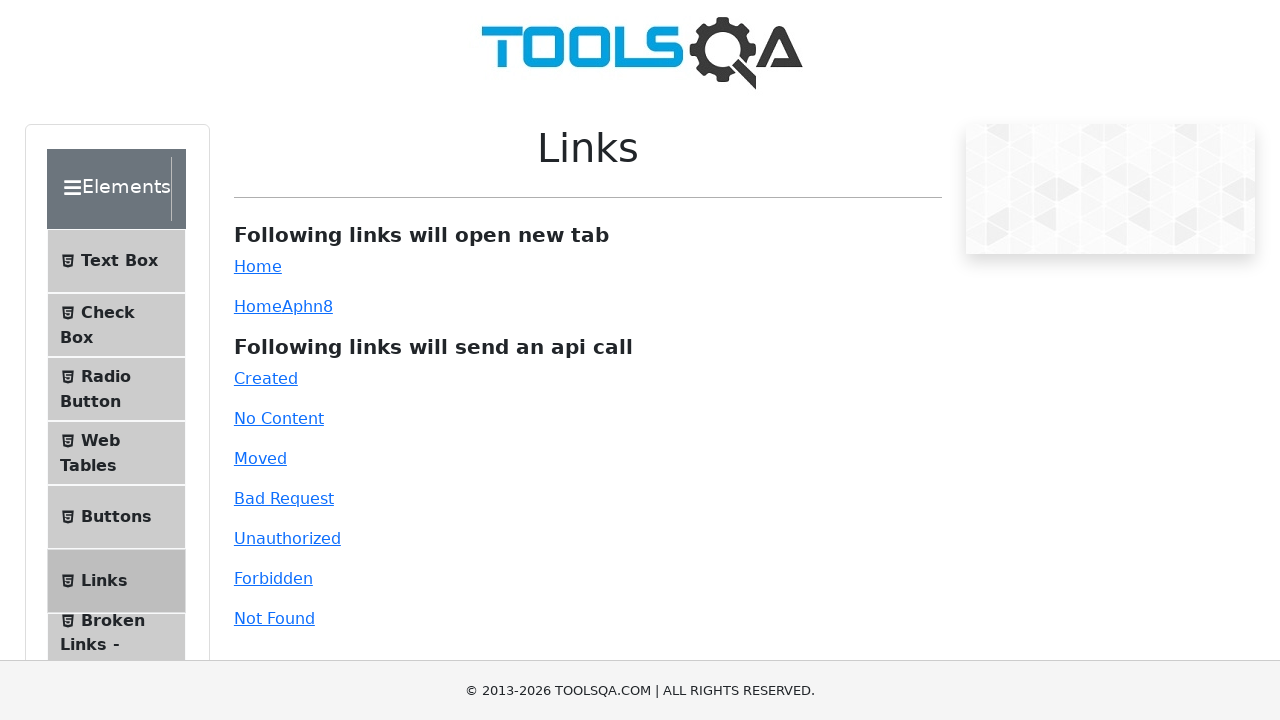

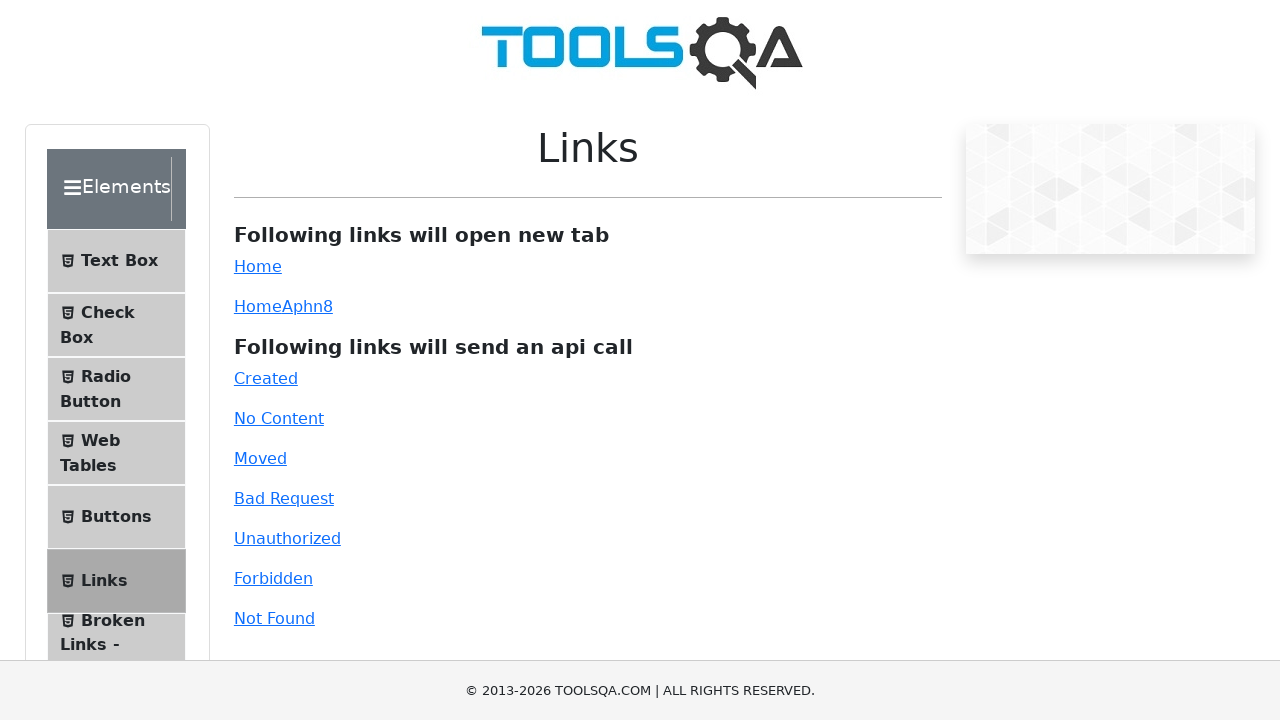